Tests clicking on an already selected radio button and verifying it remains selected

Starting URL: https://bonigarcia.dev/selenium-webdriver-java/web-form.html

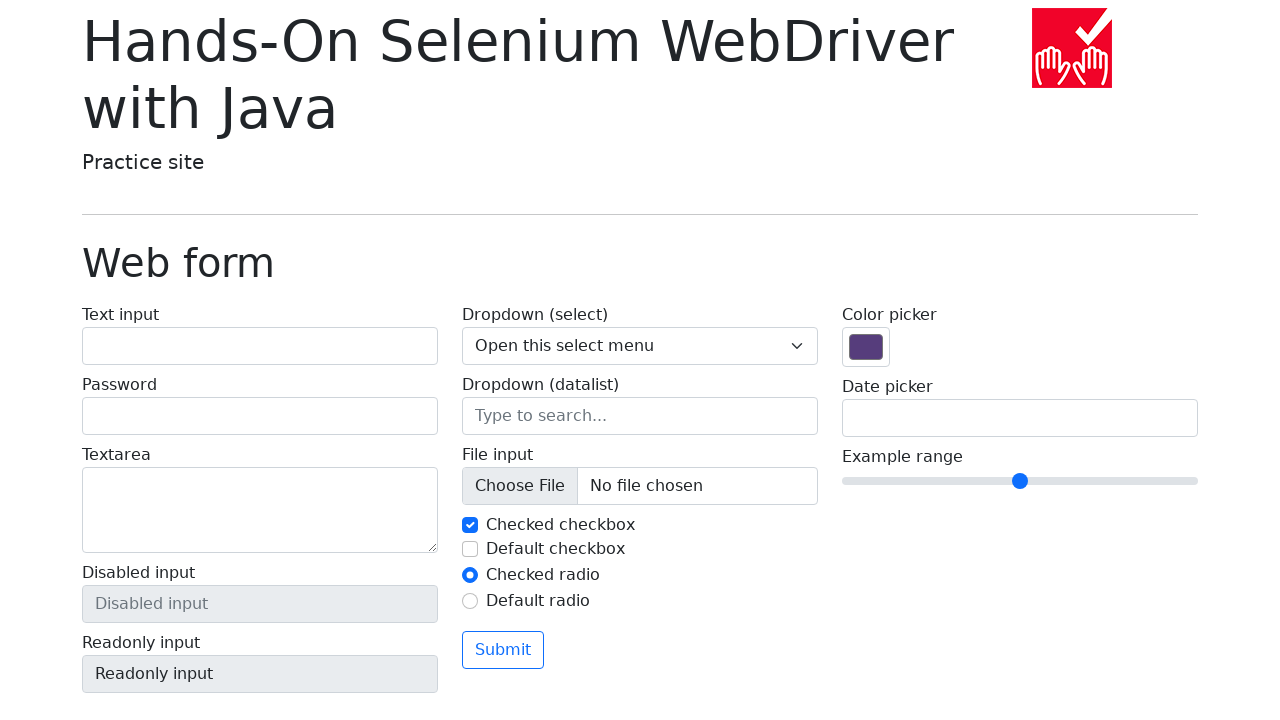

Navigated to web form page
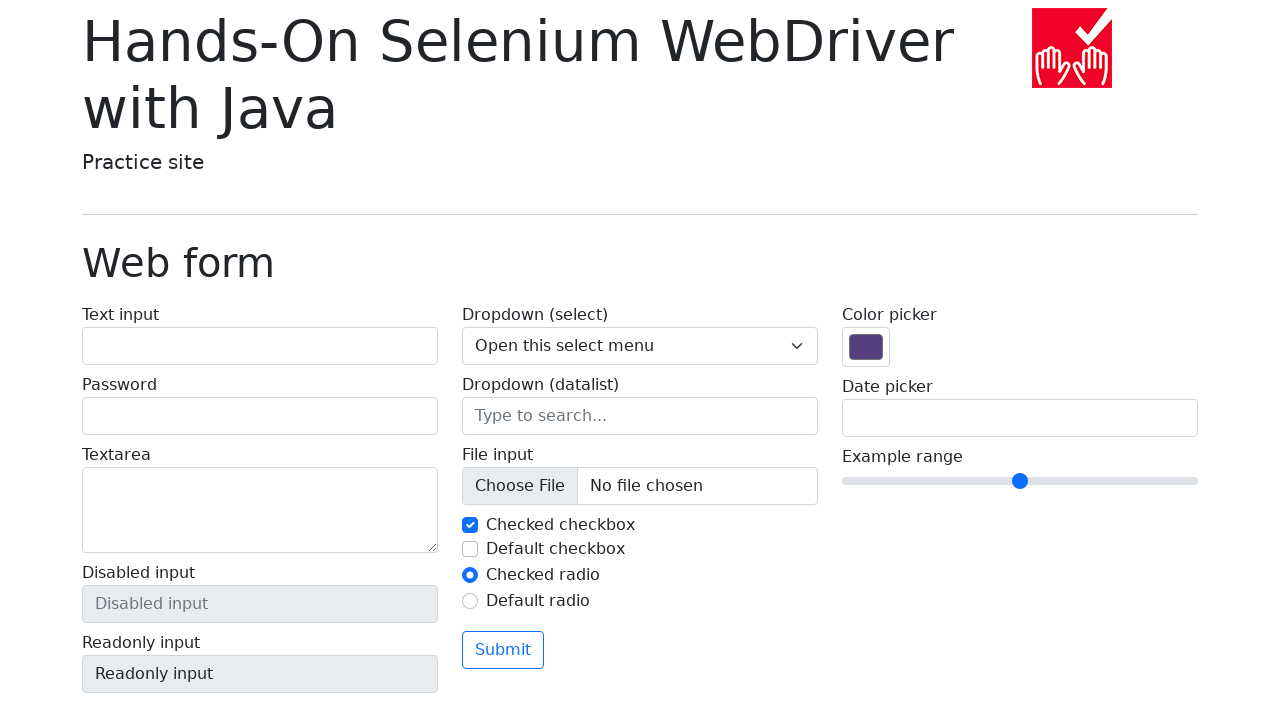

Clicked on already selected radio button at (470, 575) on #my-radio-1
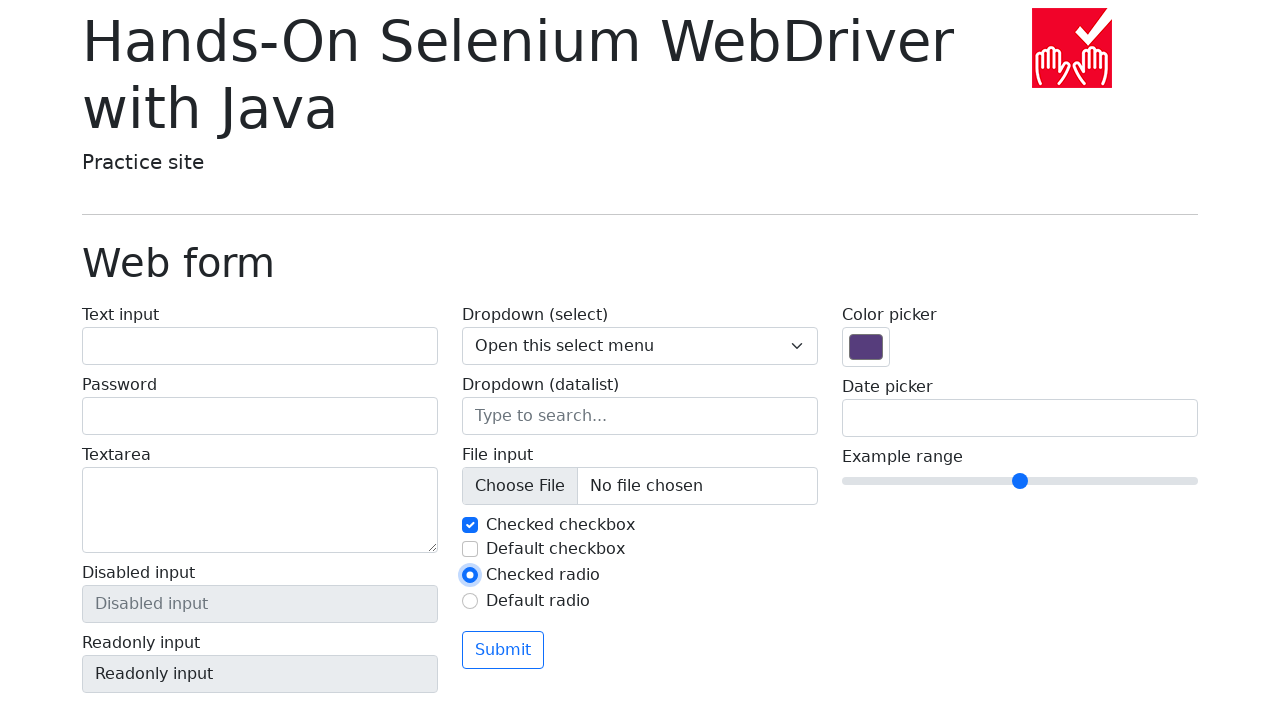

Verified radio button remains selected after clicking
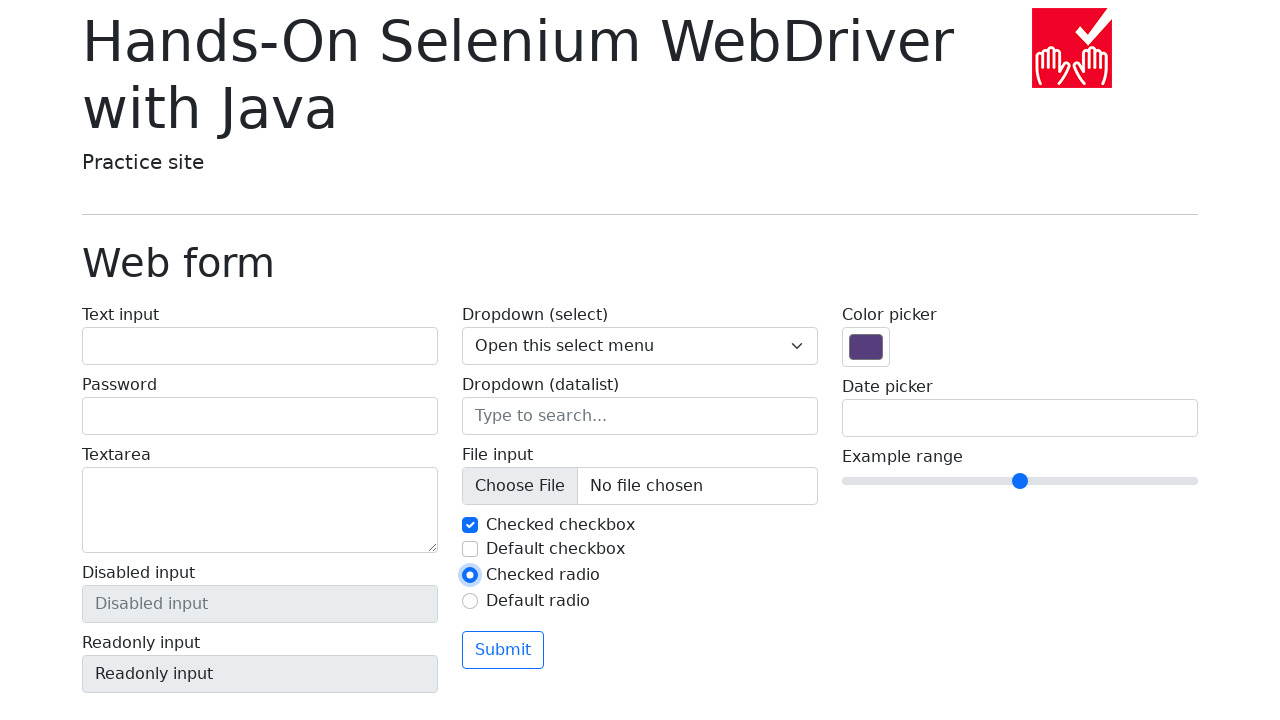

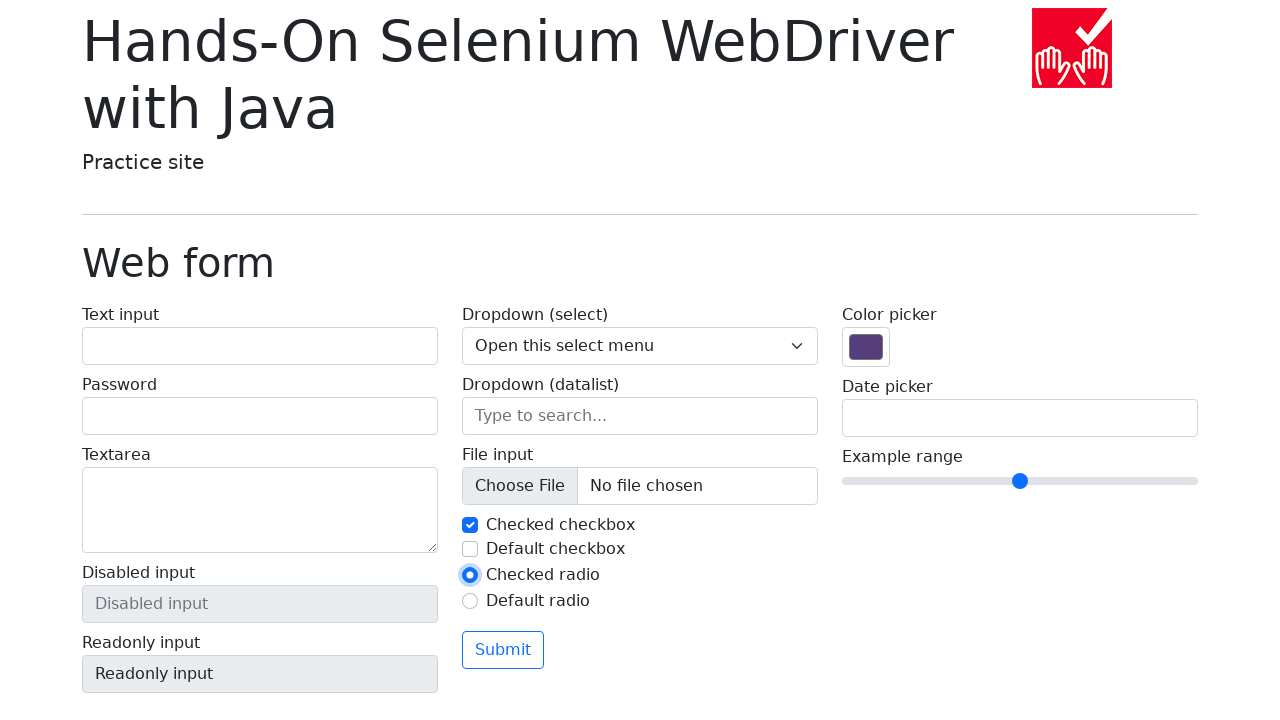